Tests opting out of A/B tests by adding an opt-out cookie after visiting the page, then verifying the page shows "No A/B Test" heading after refresh.

Starting URL: http://the-internet.herokuapp.com/abtest

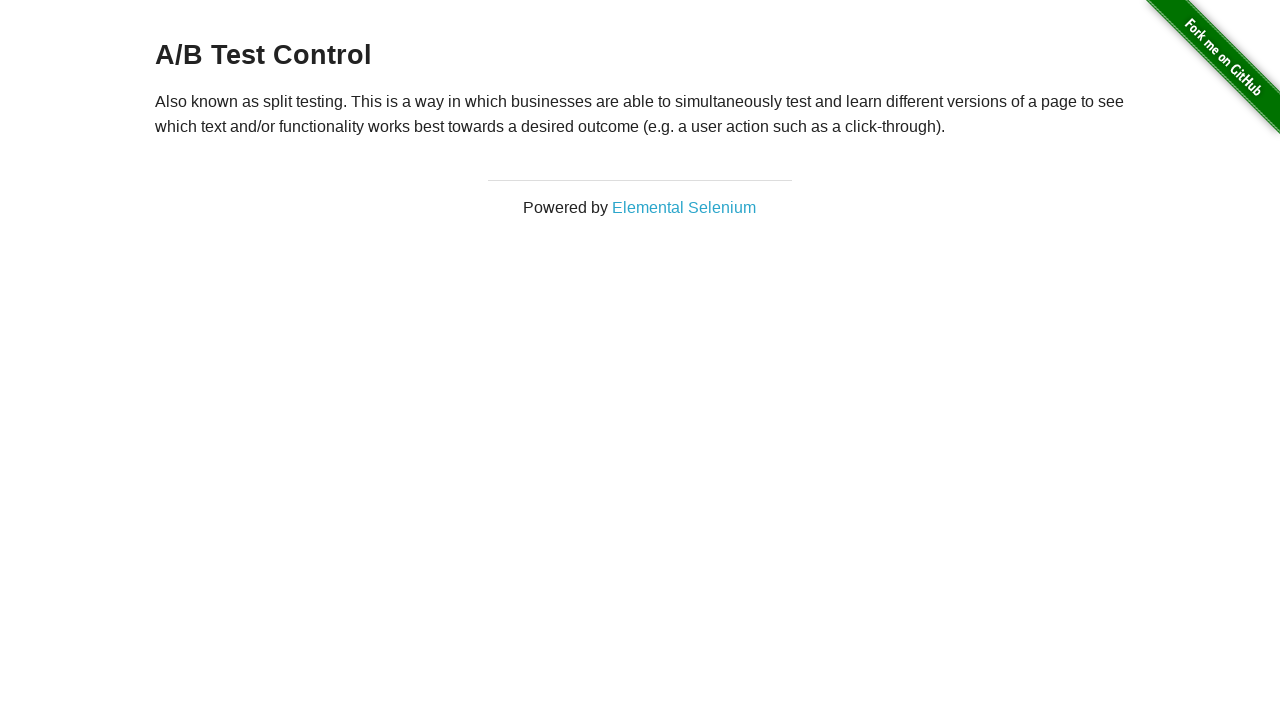

Retrieved initial heading text to verify A/B test group
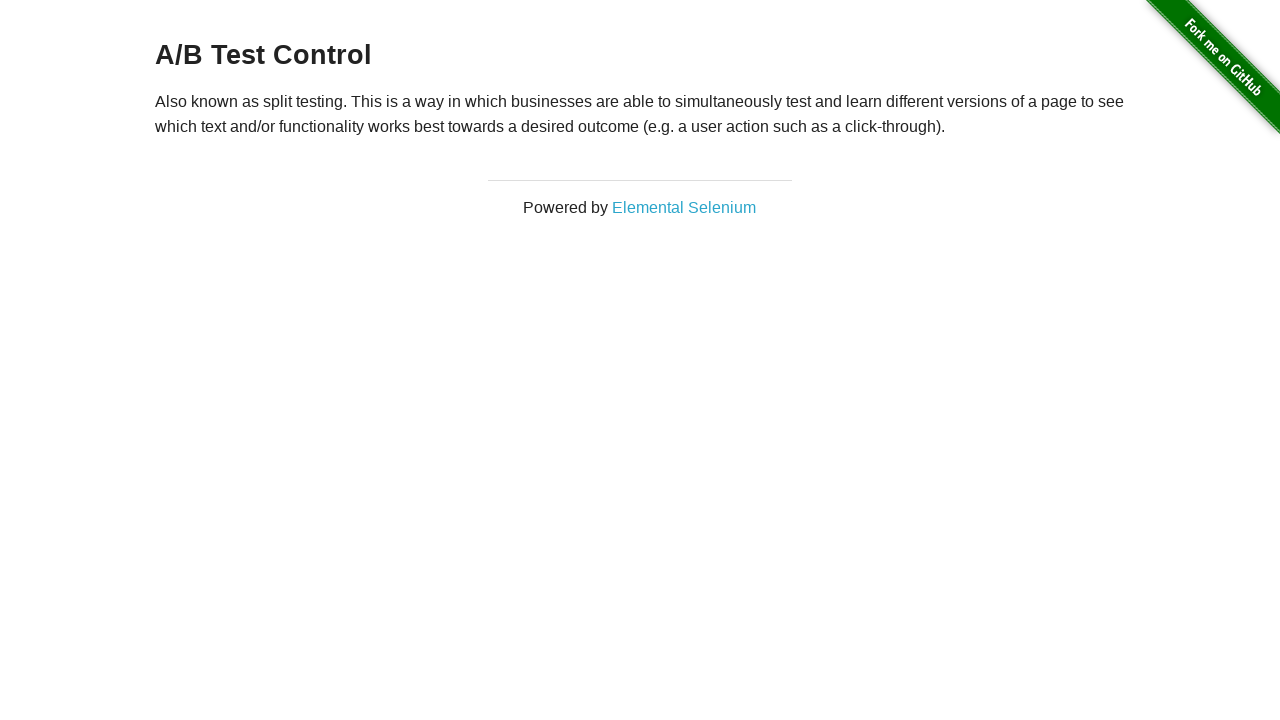

Verified page shows A/B Test heading
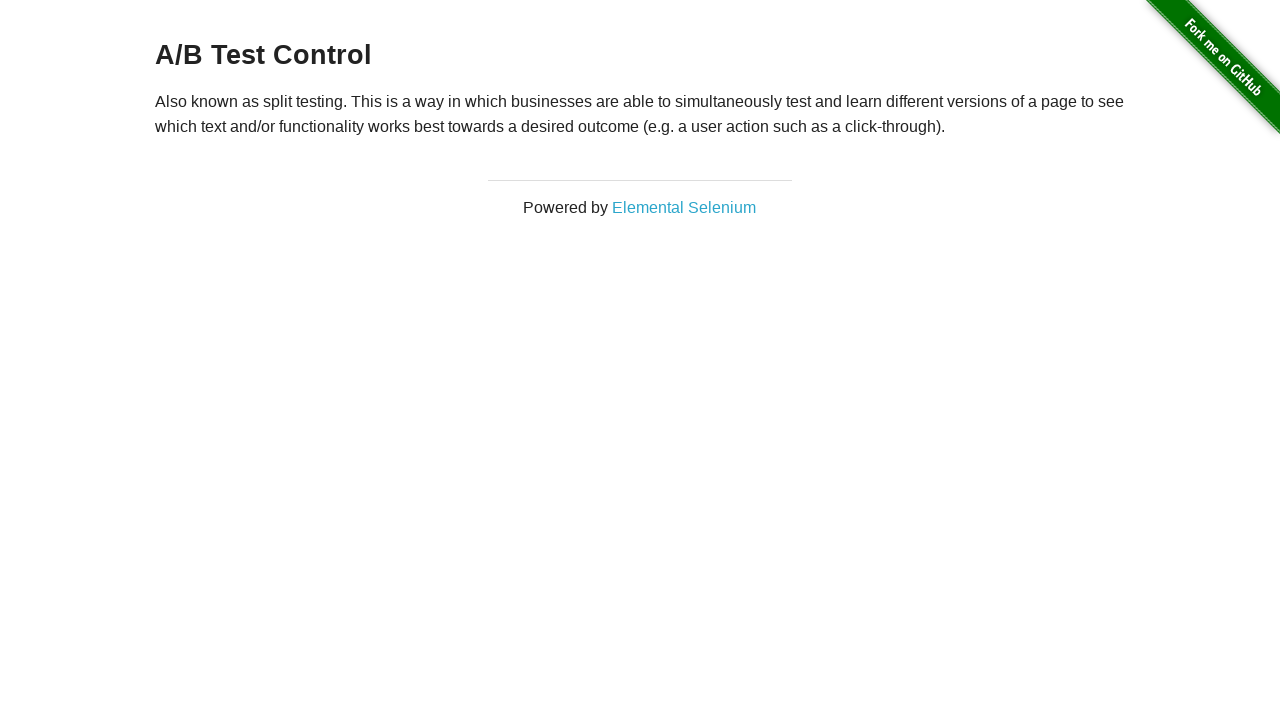

Added optimizelyOptOut cookie to context
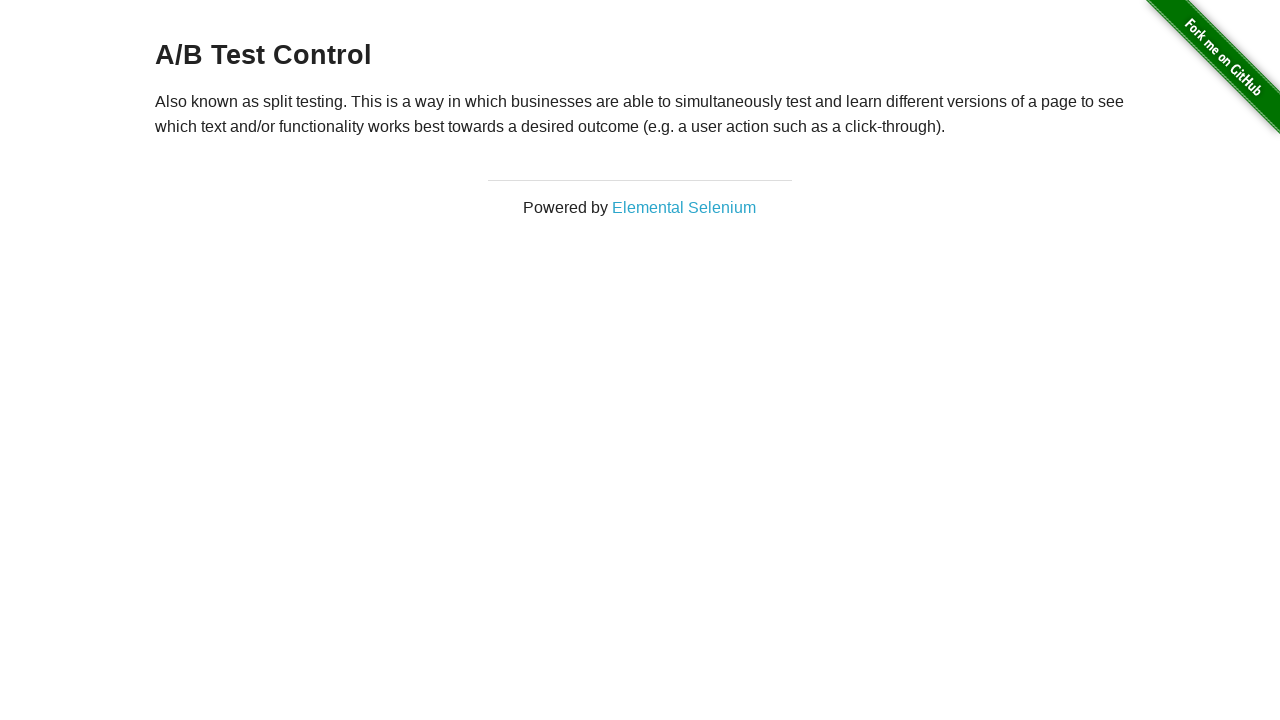

Refreshed page after adding opt-out cookie
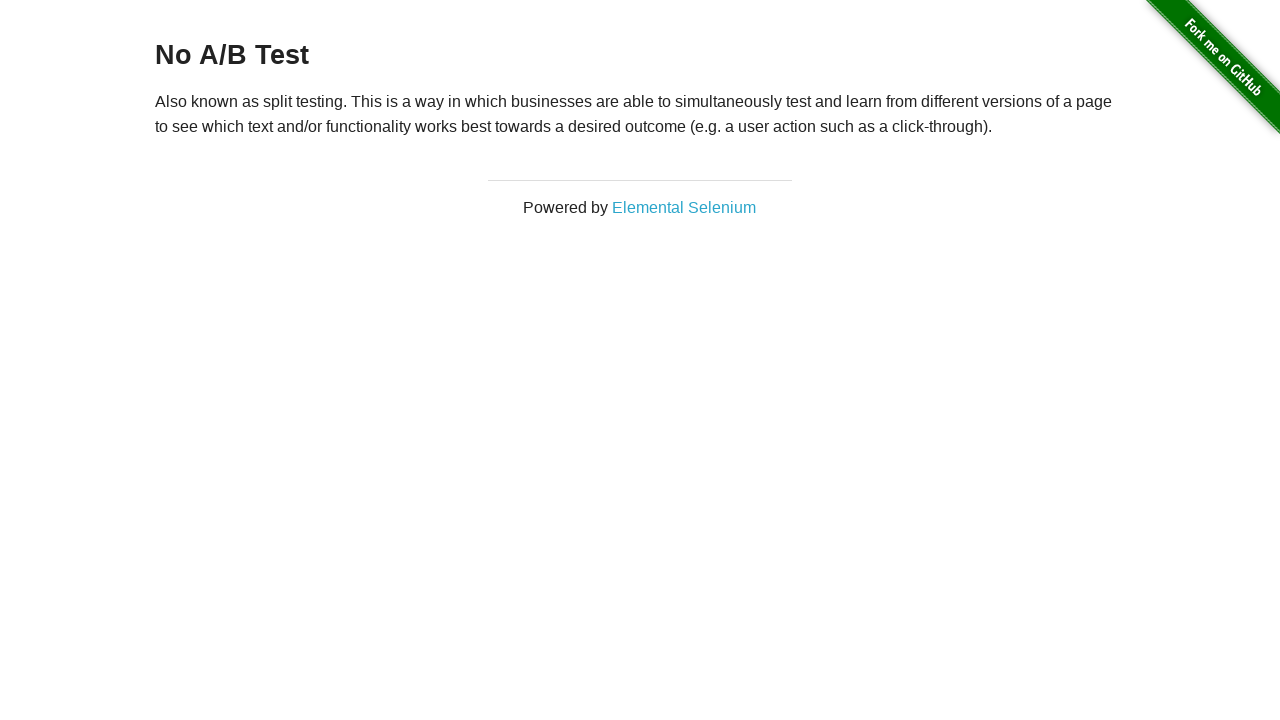

Retrieved heading text after page refresh
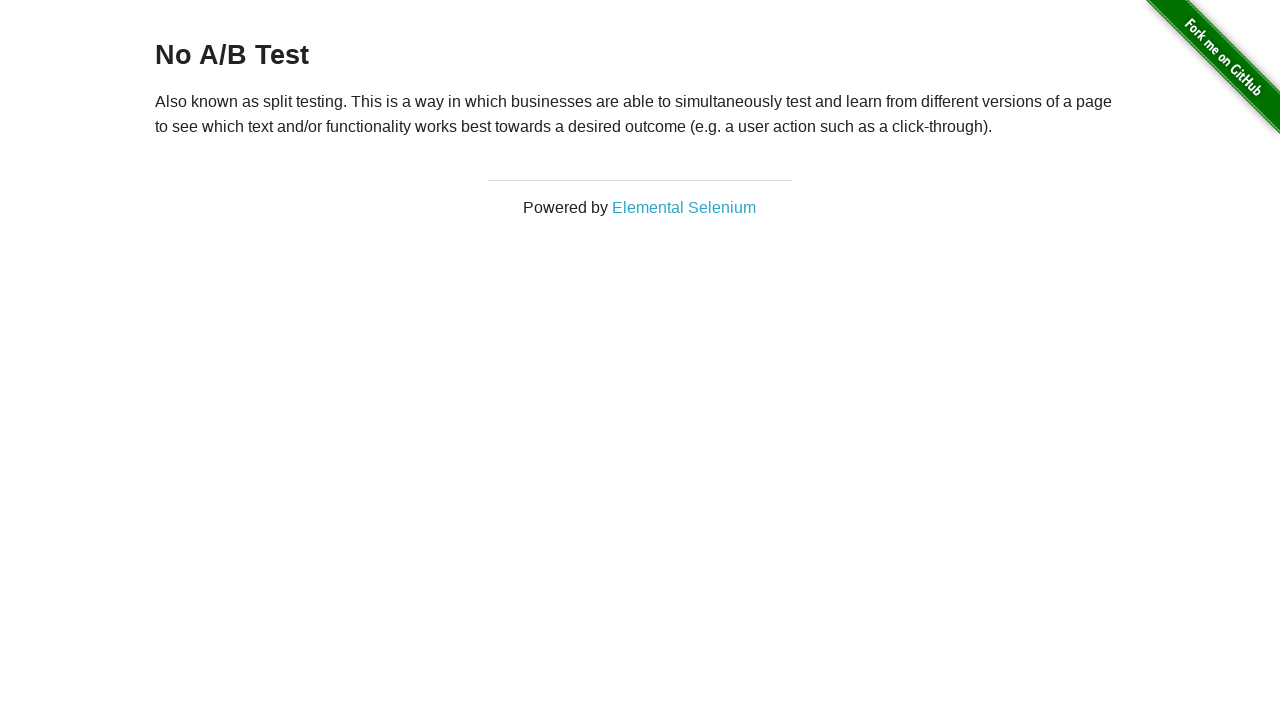

Verified page shows 'No A/B Test' heading, confirming opt-out was successful
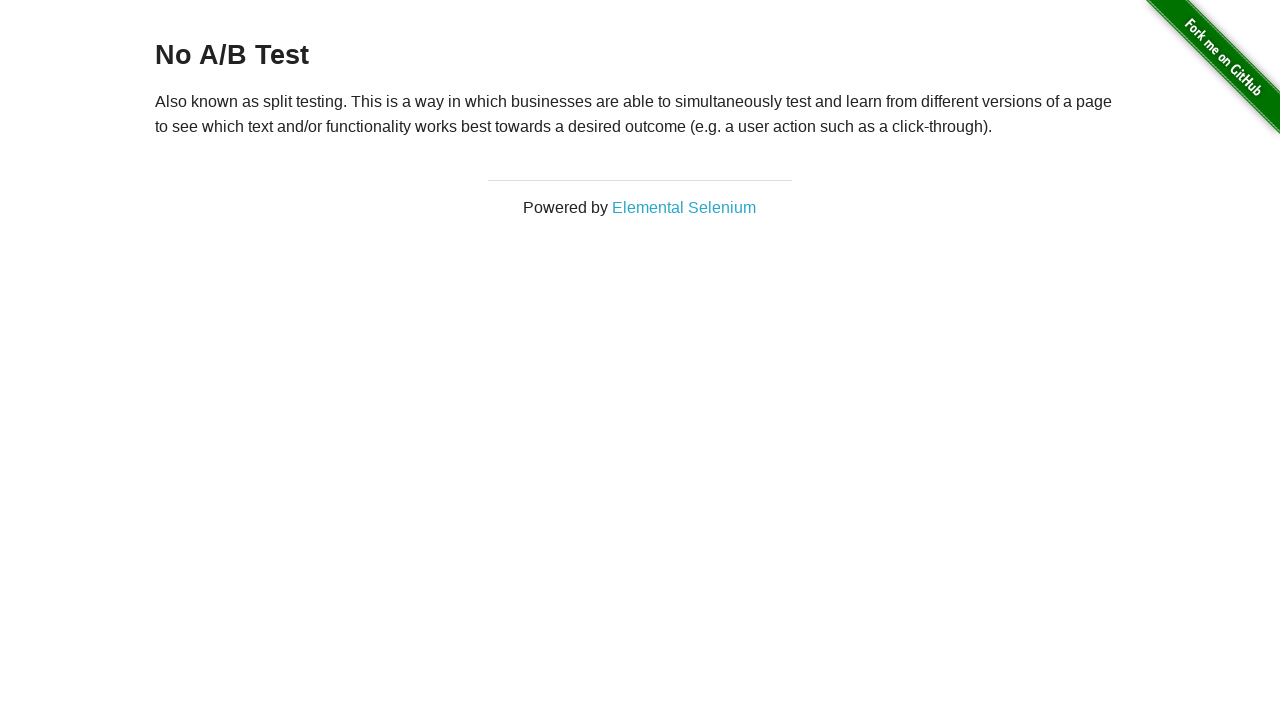

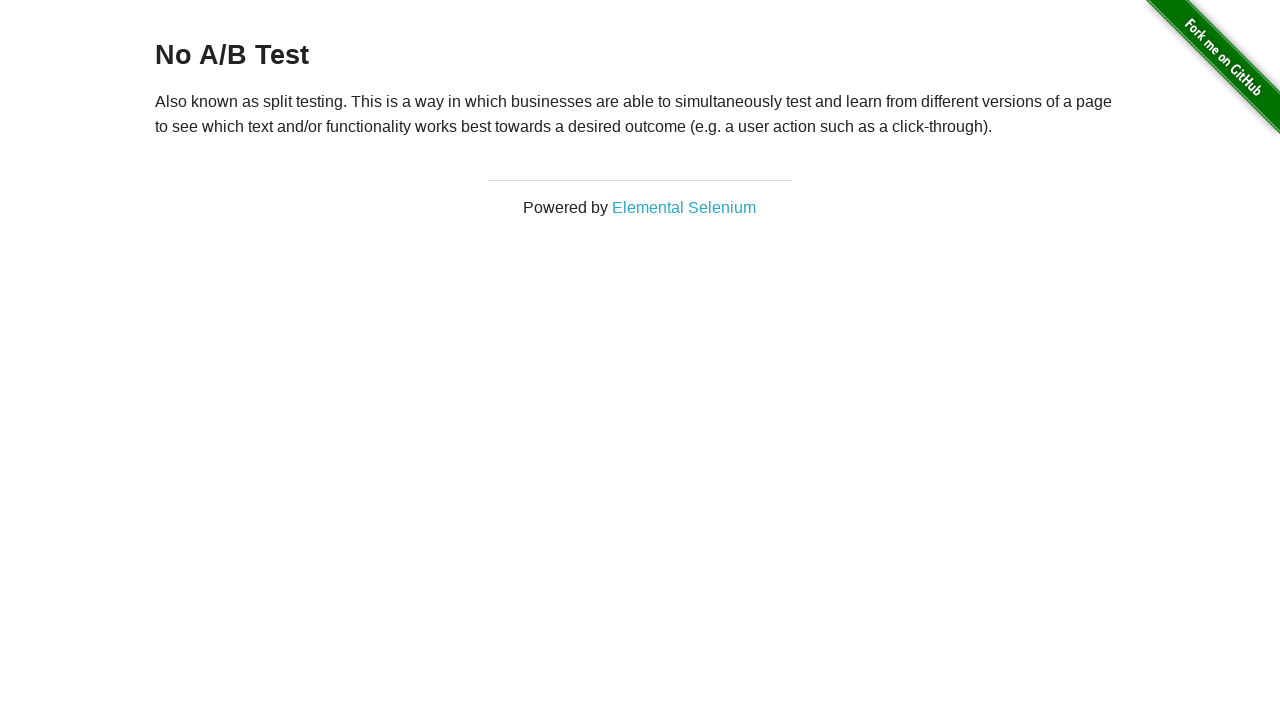